Tests different button click actions including double-click, right-click, and regular click

Starting URL: https://demoqa.com/buttons

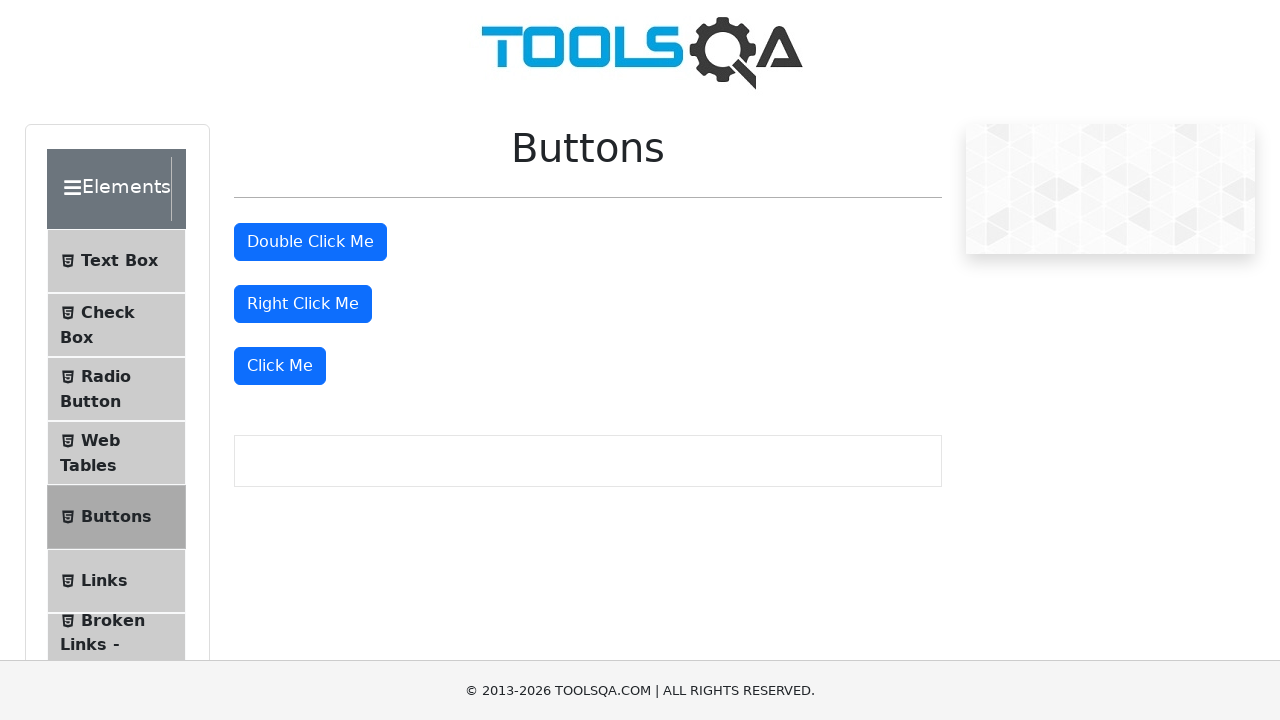

Located all buttons on the page
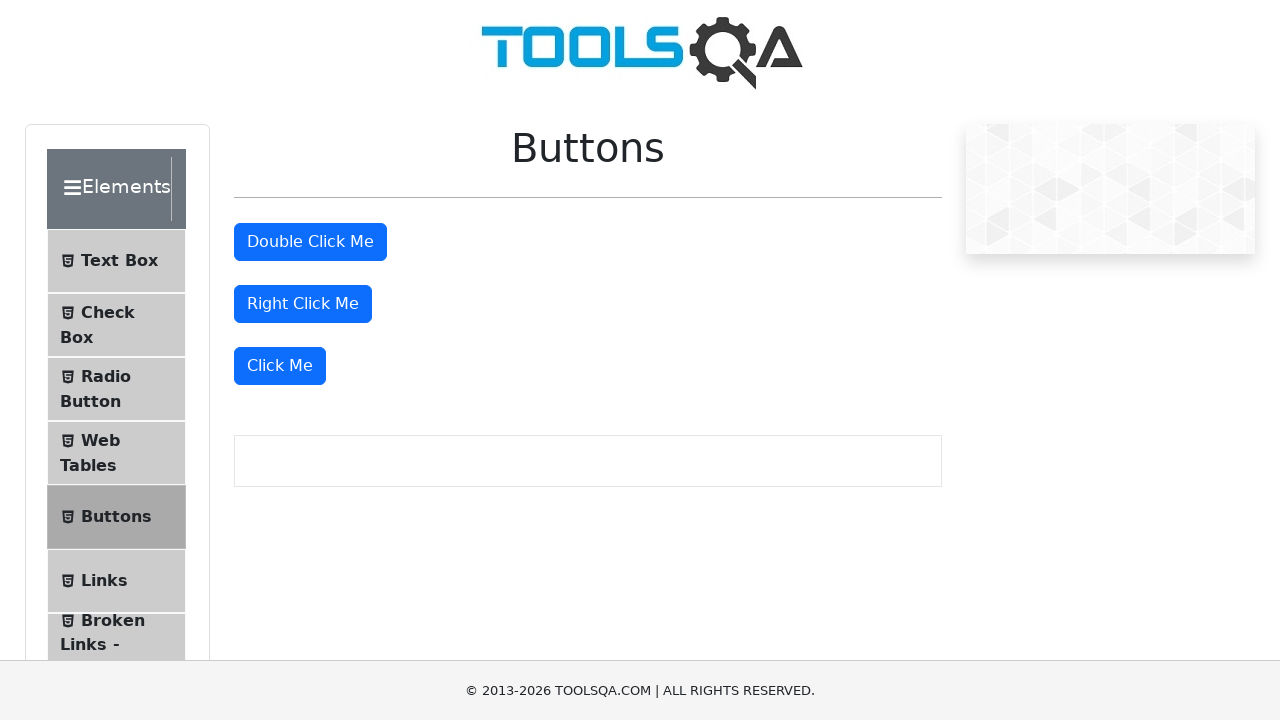

Double-clicked the second button at (310, 242) on [type=button] >> nth=1
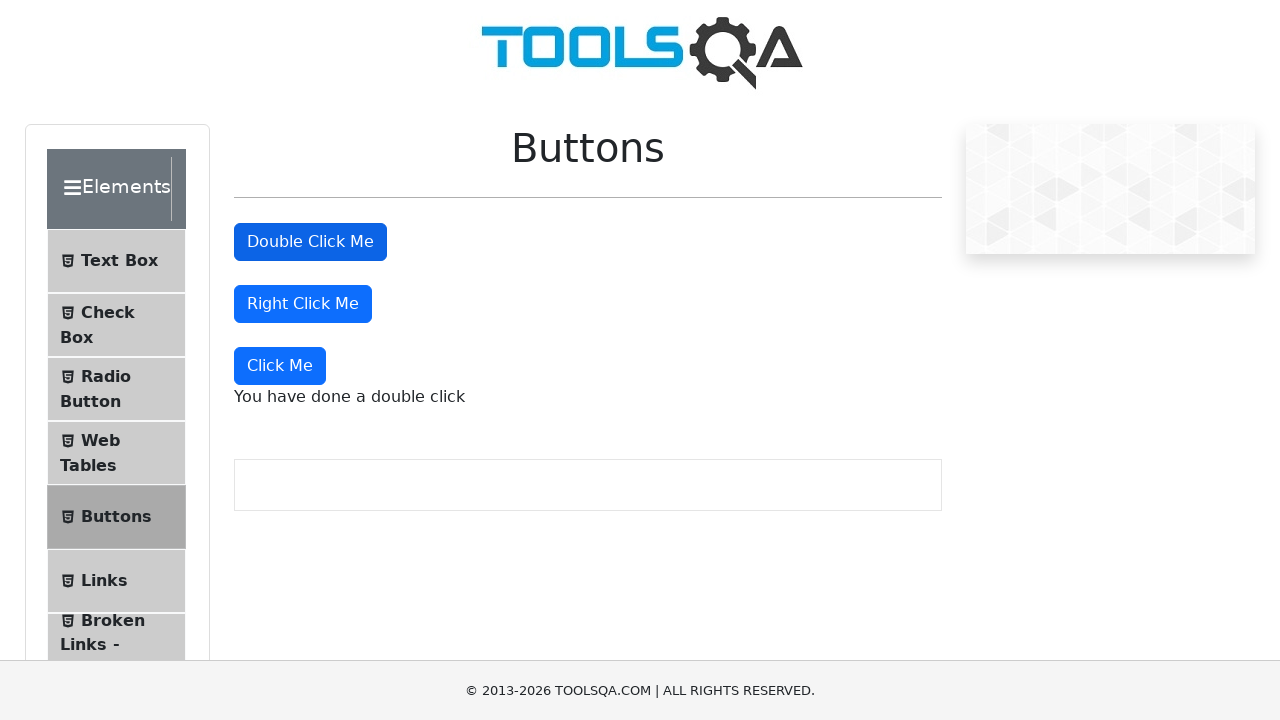

Right-clicked the third button at (303, 304) on [type=button] >> nth=2
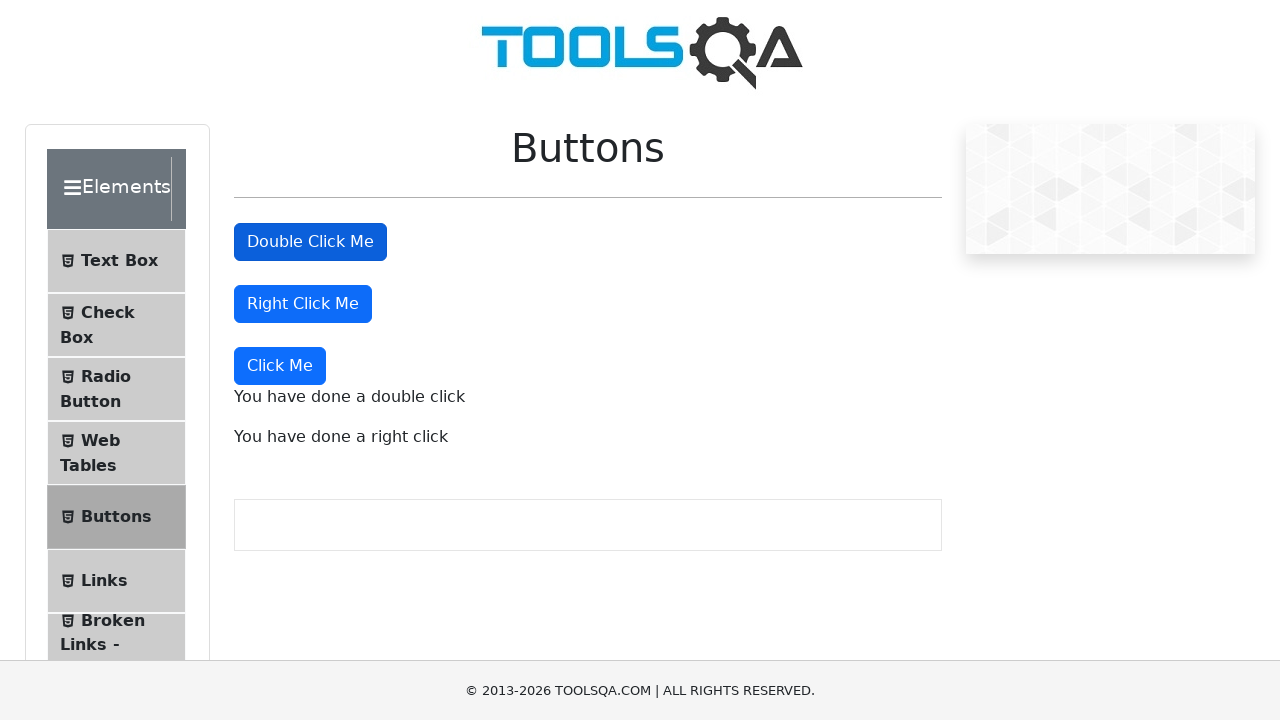

Clicked the fourth button at (280, 366) on [type=button] >> nth=3
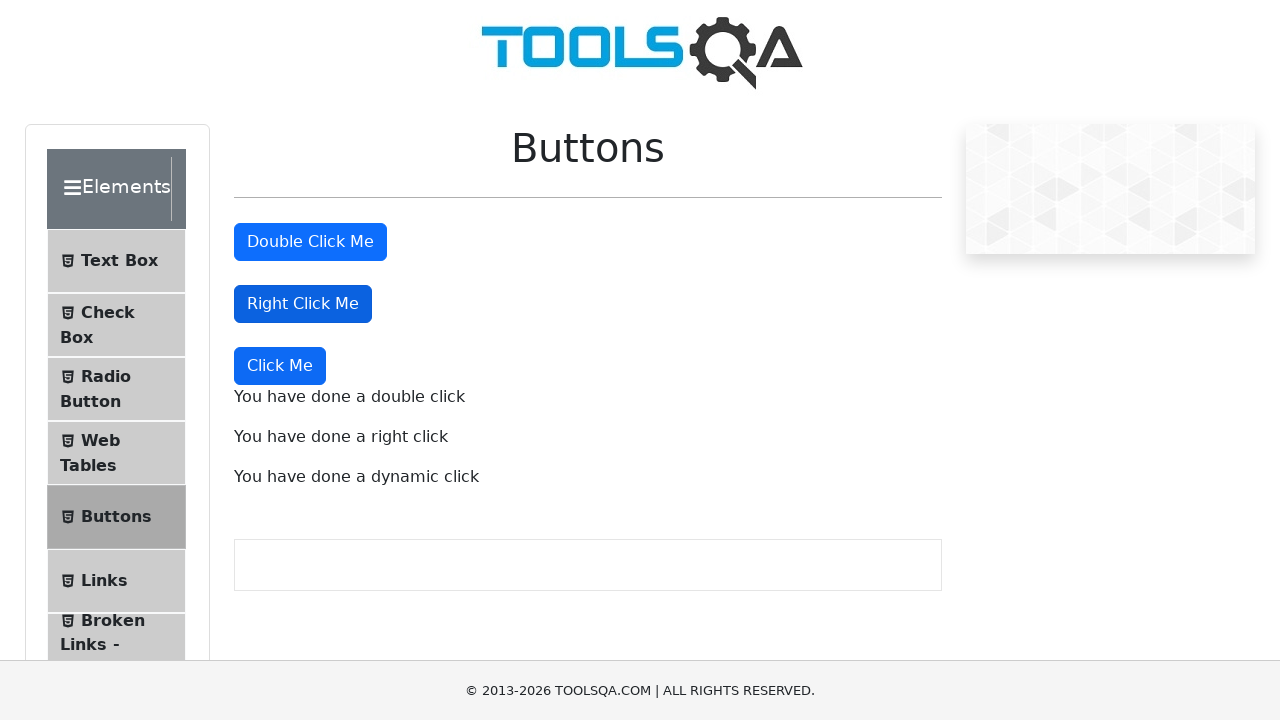

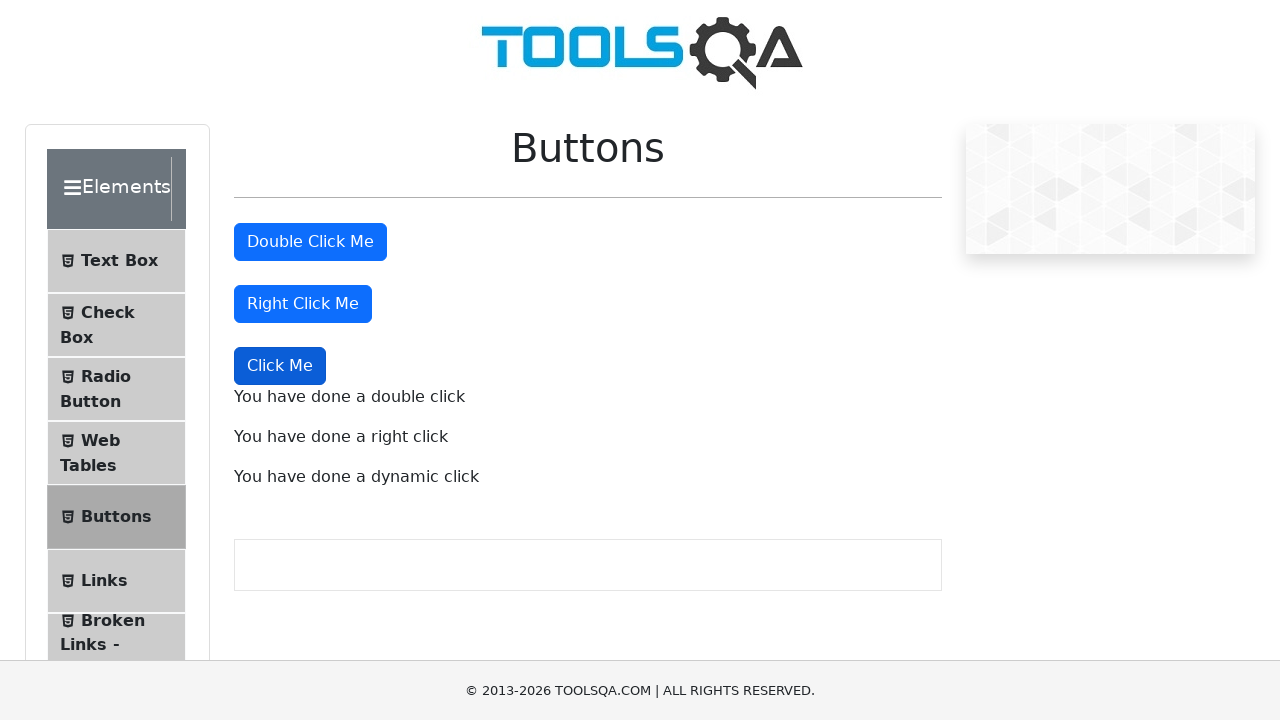